Tests adding a new todo item to the todo application by typing text in the input field and pressing Enter, then verifying the item was added

Starting URL: https://lambdatest.github.io/sample-todo-app/

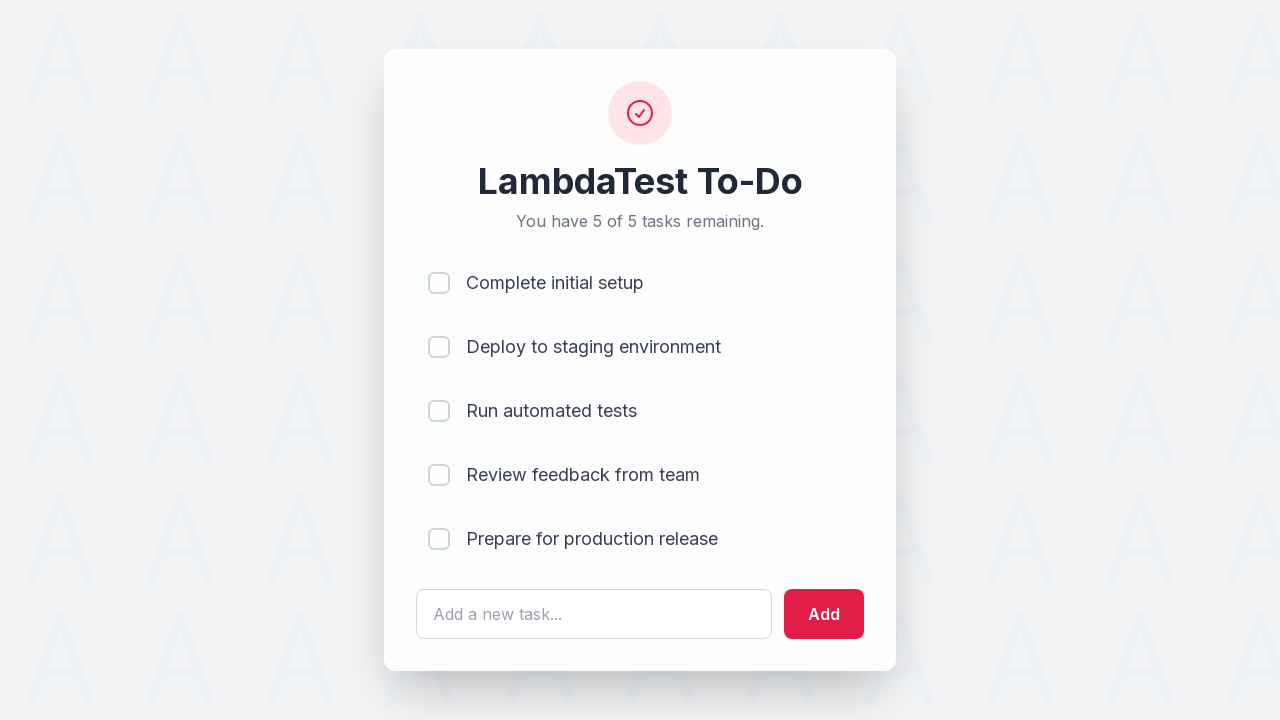

Filled todo input field with 'Buy groceries' on #sampletodotext
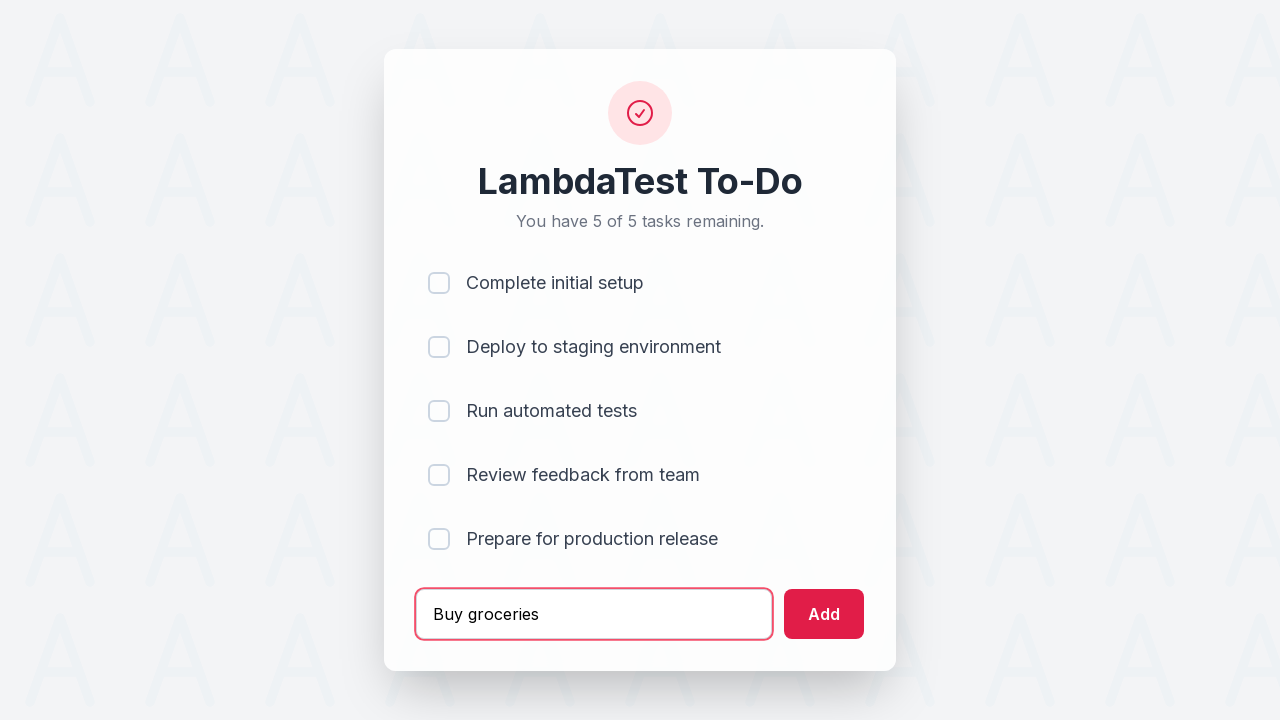

Pressed Enter to add the todo item on #sampletodotext
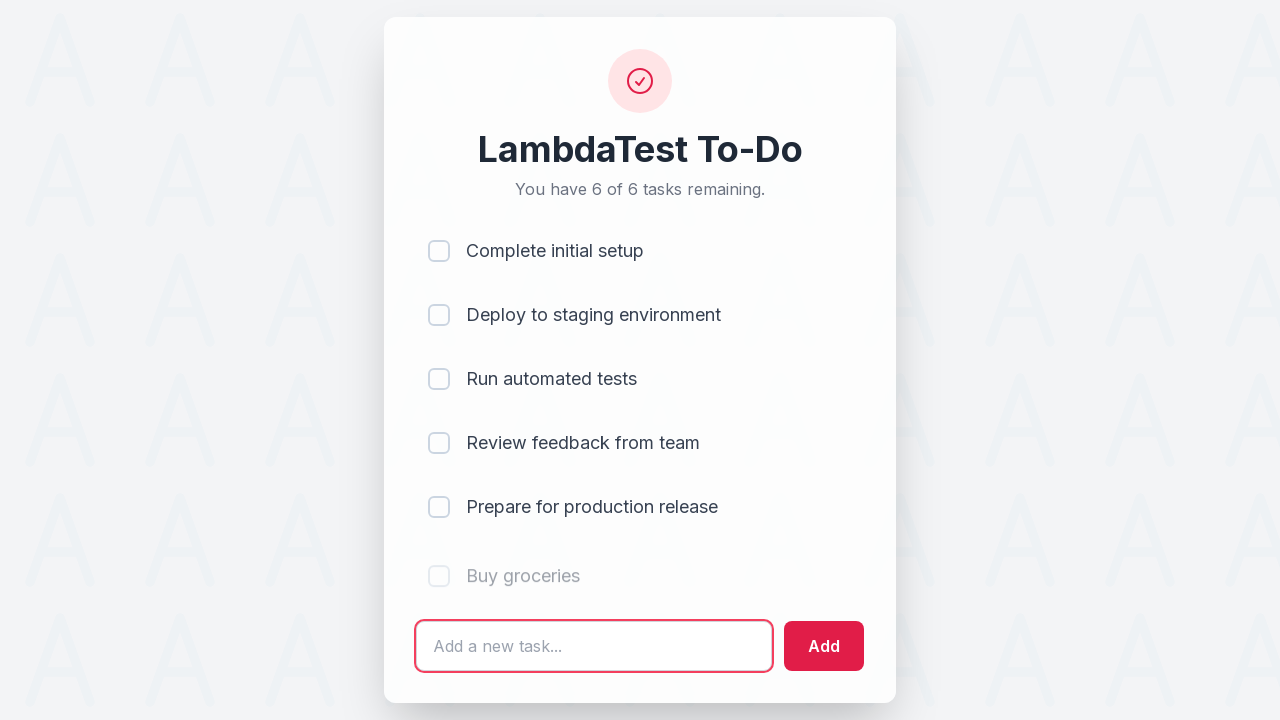

Verified new todo item was added to the list
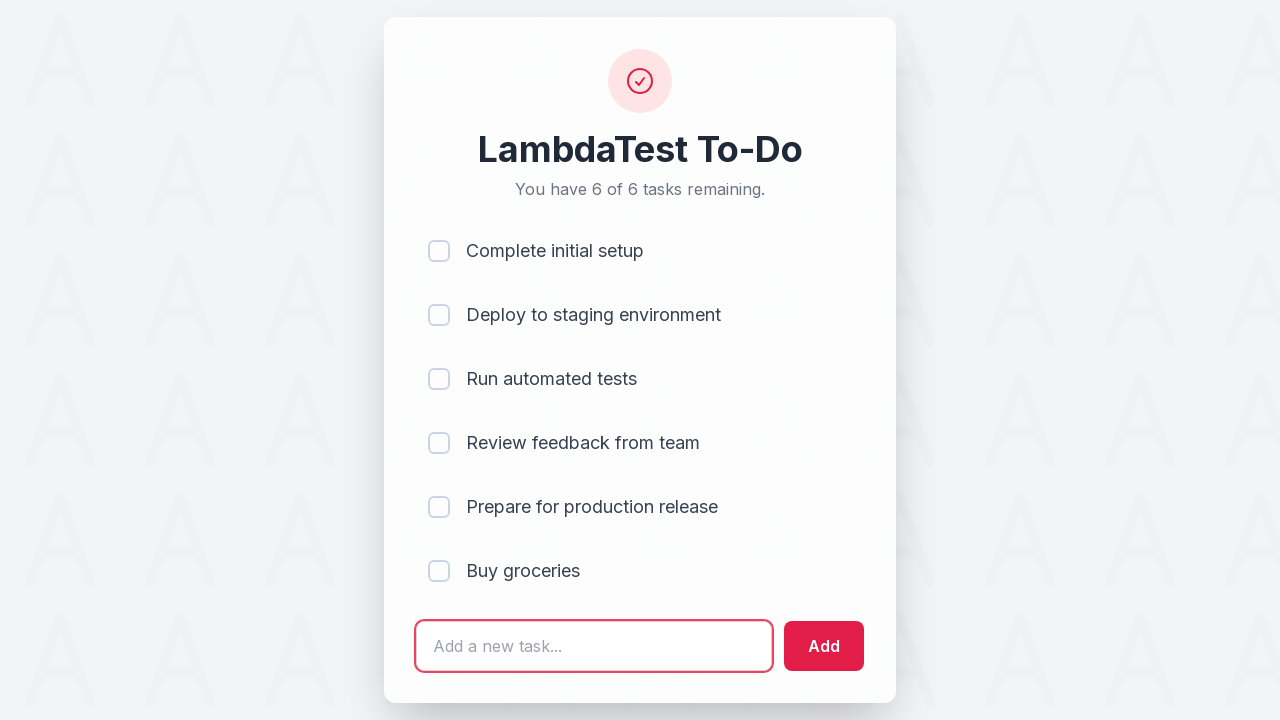

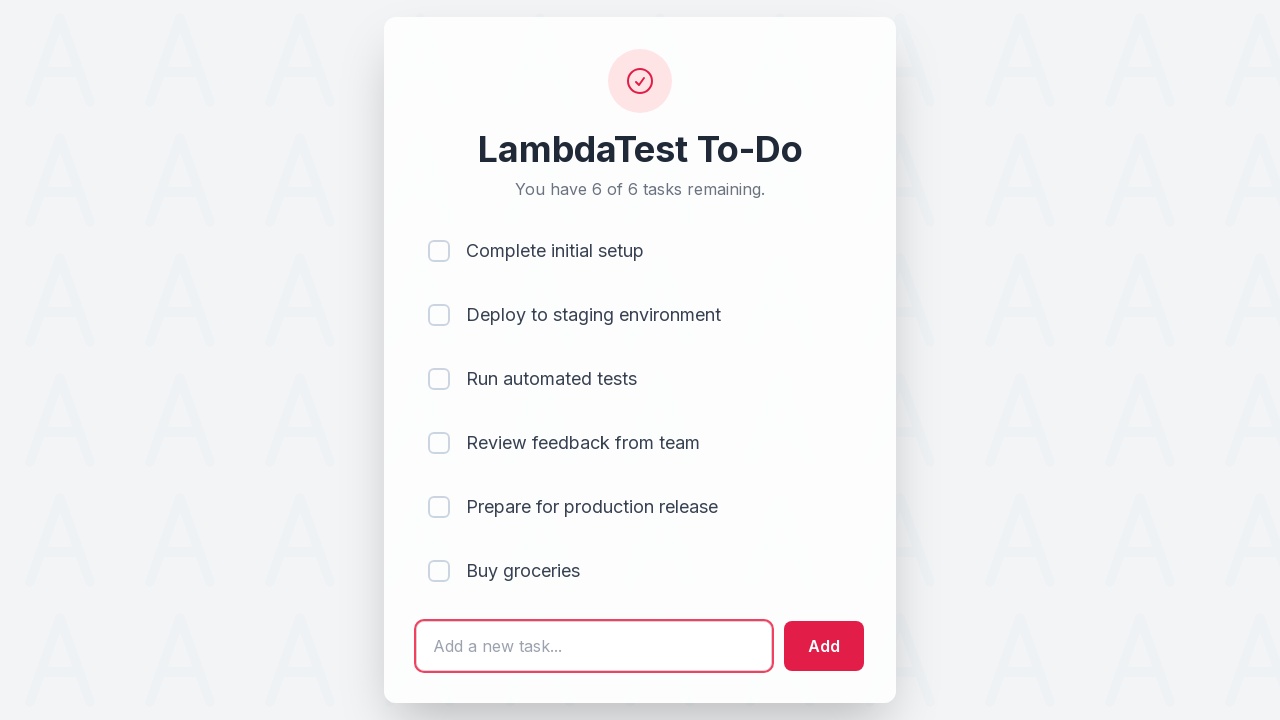